Navigates to The Internet test site, counts all links on the page, then clicks on the "Inputs" link to navigate to the inputs page

Starting URL: https://the-internet.herokuapp.com/

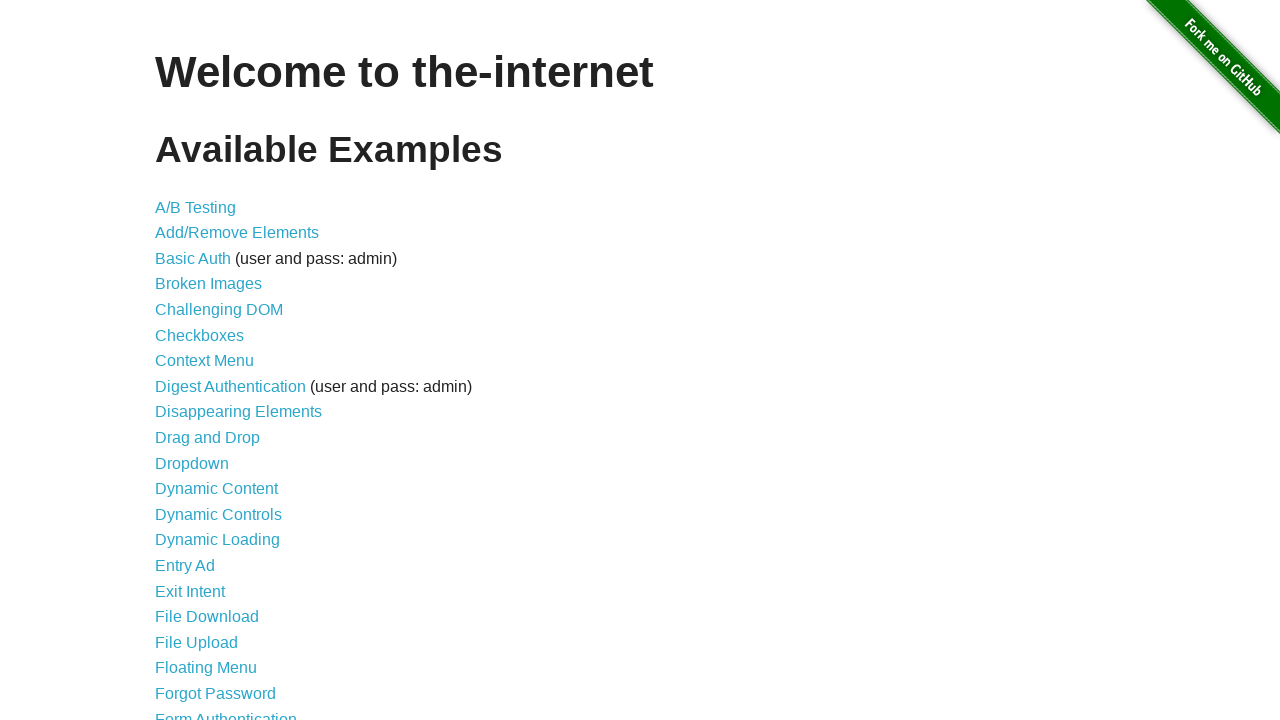

Navigated to The Internet test site homepage
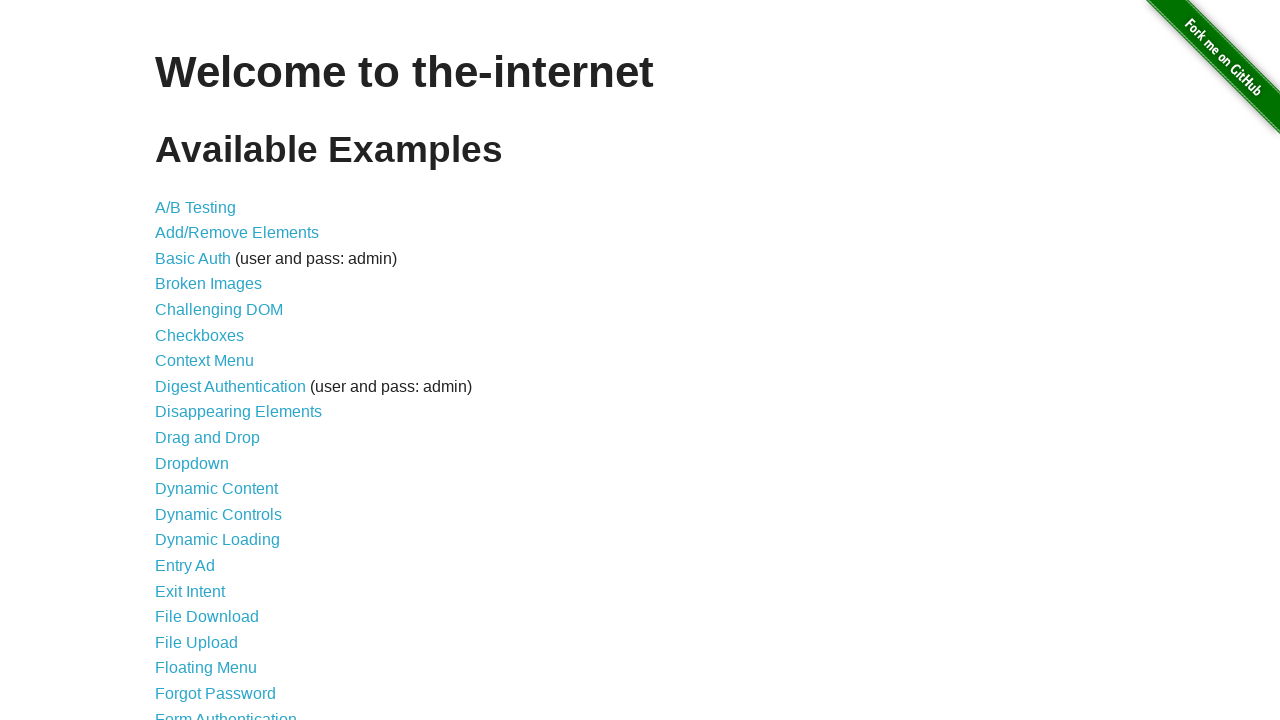

Found 46 links on the page
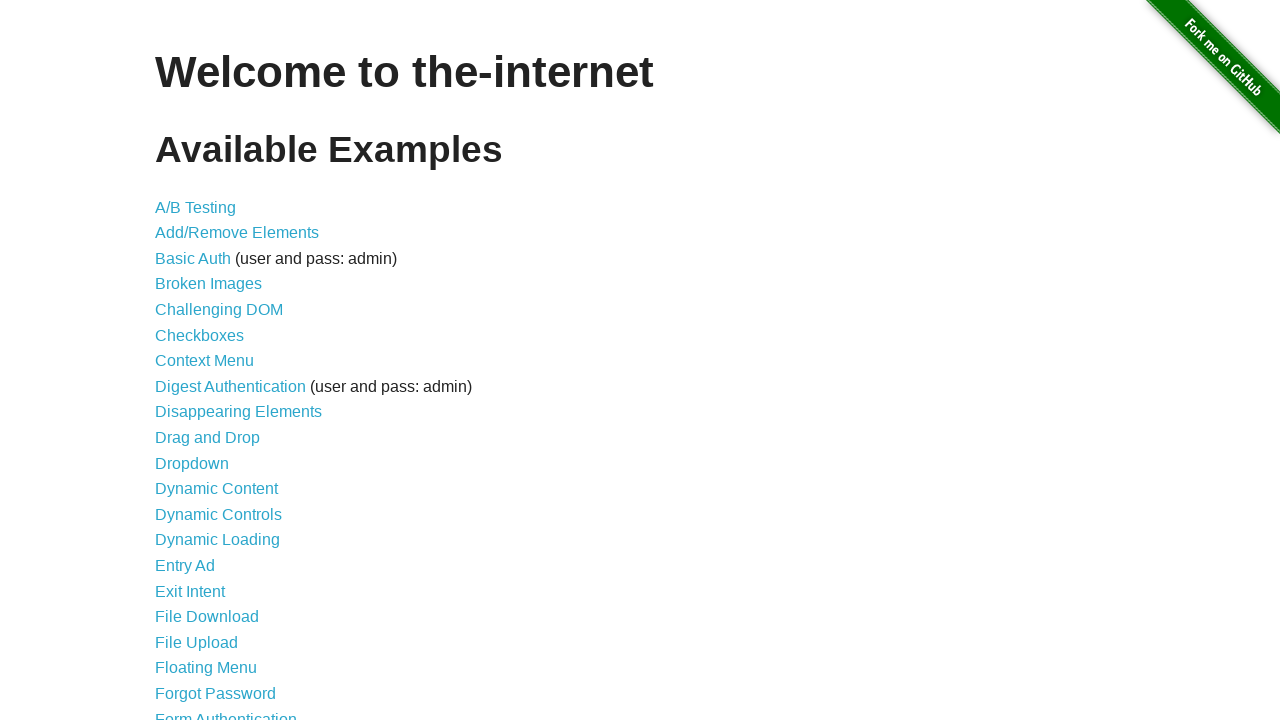

Clicked on the 'Inputs' link to navigate to inputs page at (176, 361) on a:has-text('Inputs')
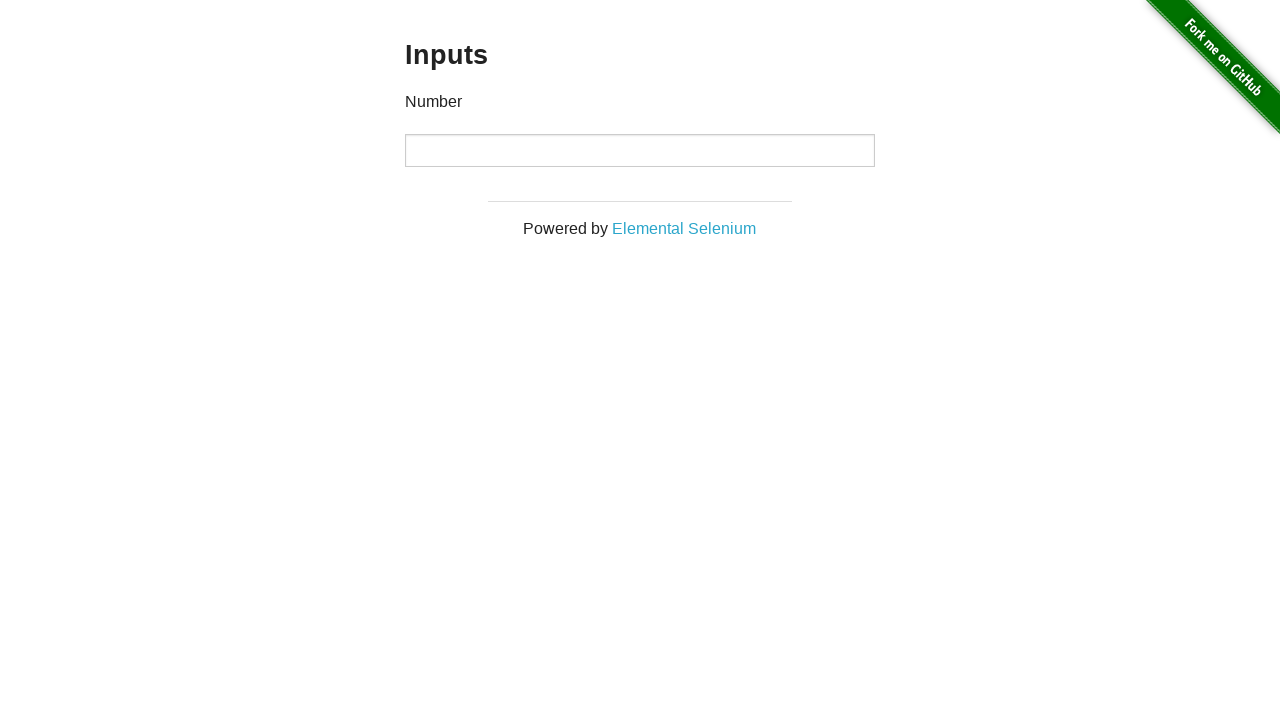

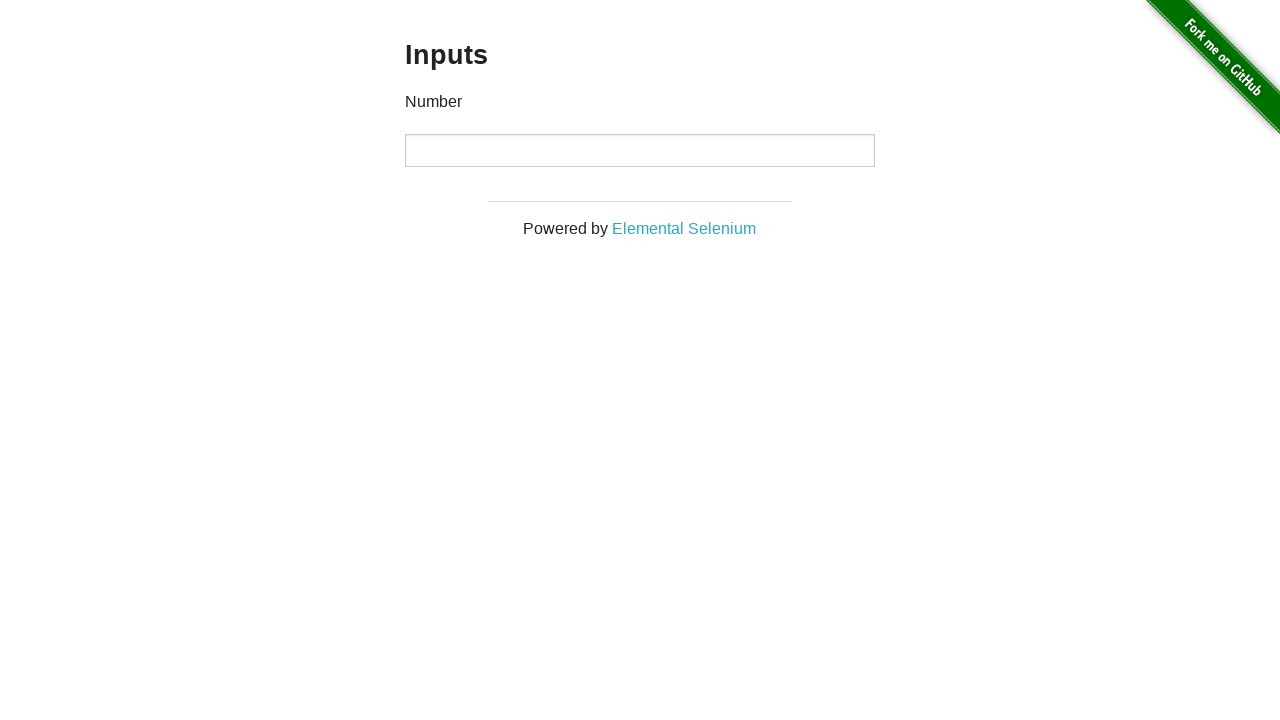